Tests keyboard input functionality by clicking on a name field, entering text, and clicking a button on a key press demo page

Starting URL: https://formy-project.herokuapp.com/keypress

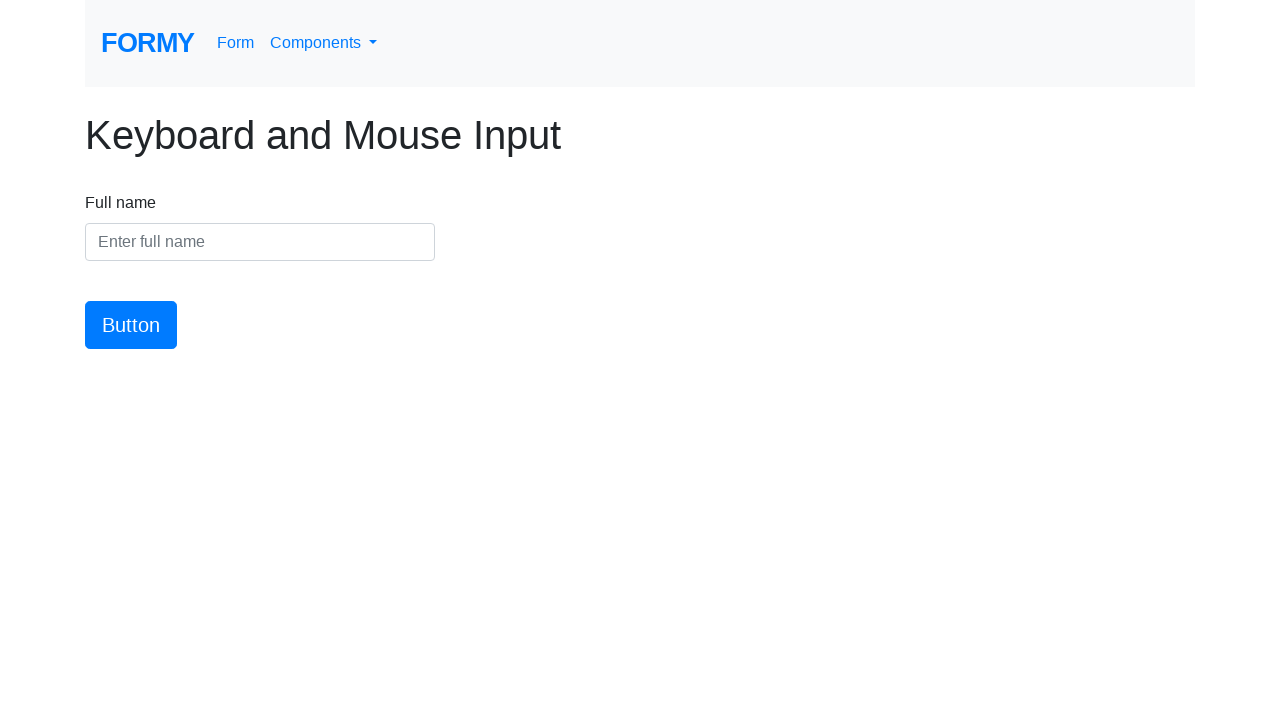

Clicked on the name input field at (260, 242) on #name
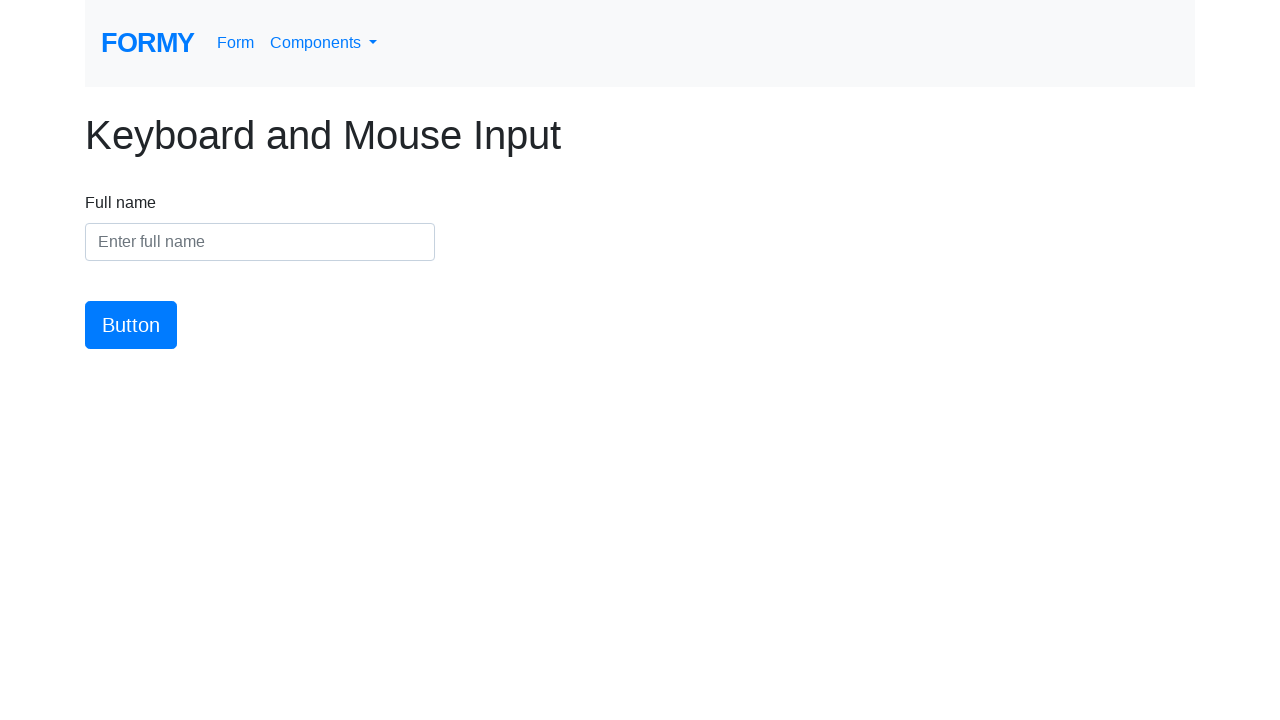

Entered 'Farha Kachur' into the name field on #name
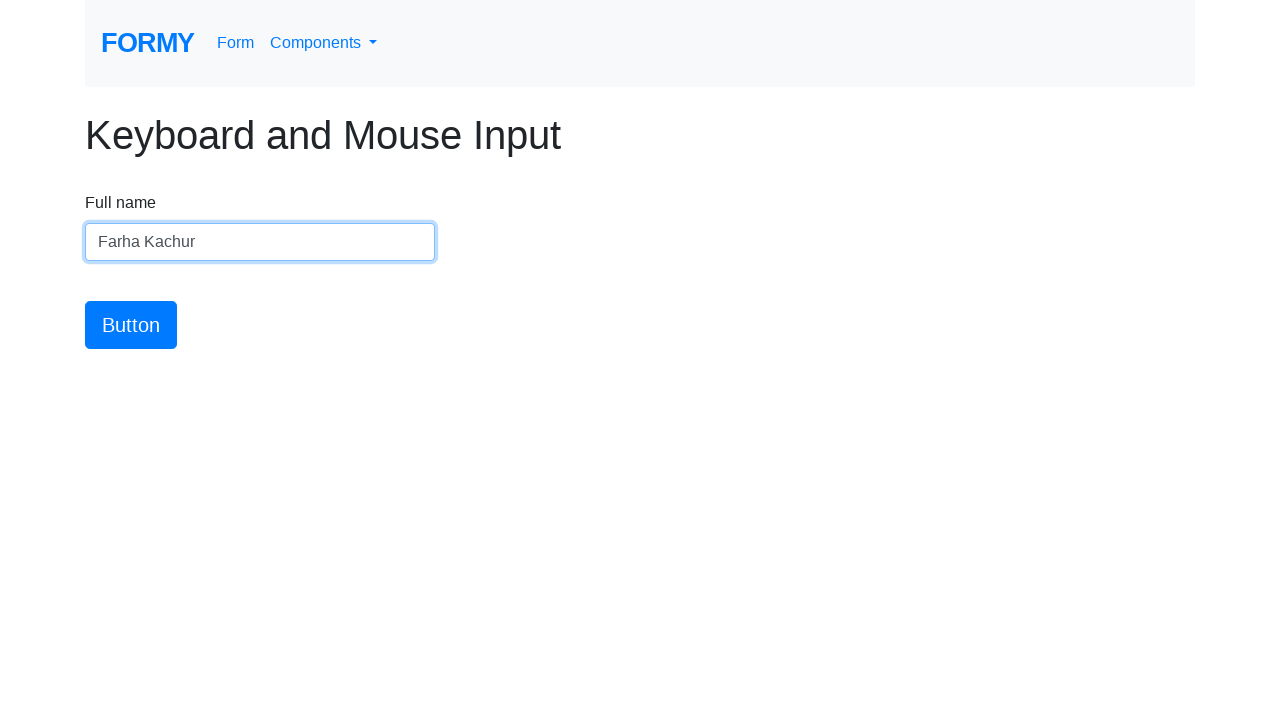

Clicked the button to submit keyboard input at (131, 325) on #button
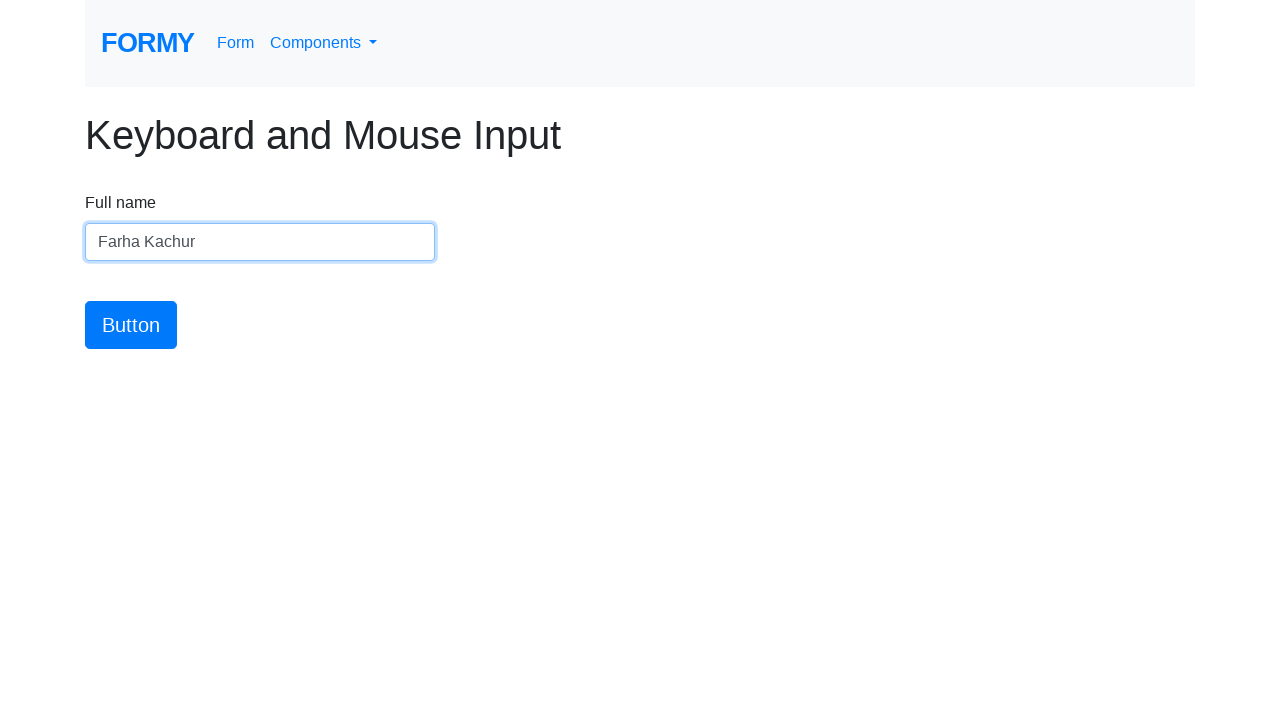

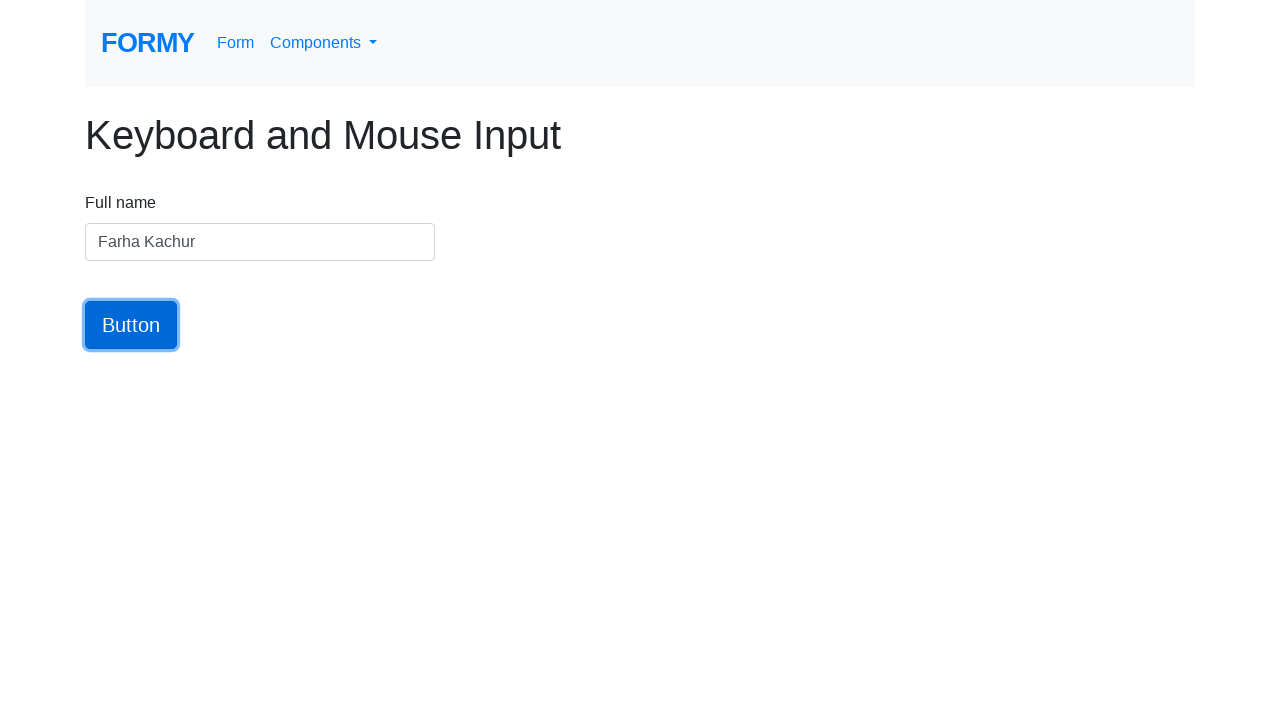